Tests radio button functionality by clicking on a radio button and verifying its selection state

Starting URL: https://demoqa.com/radio-button

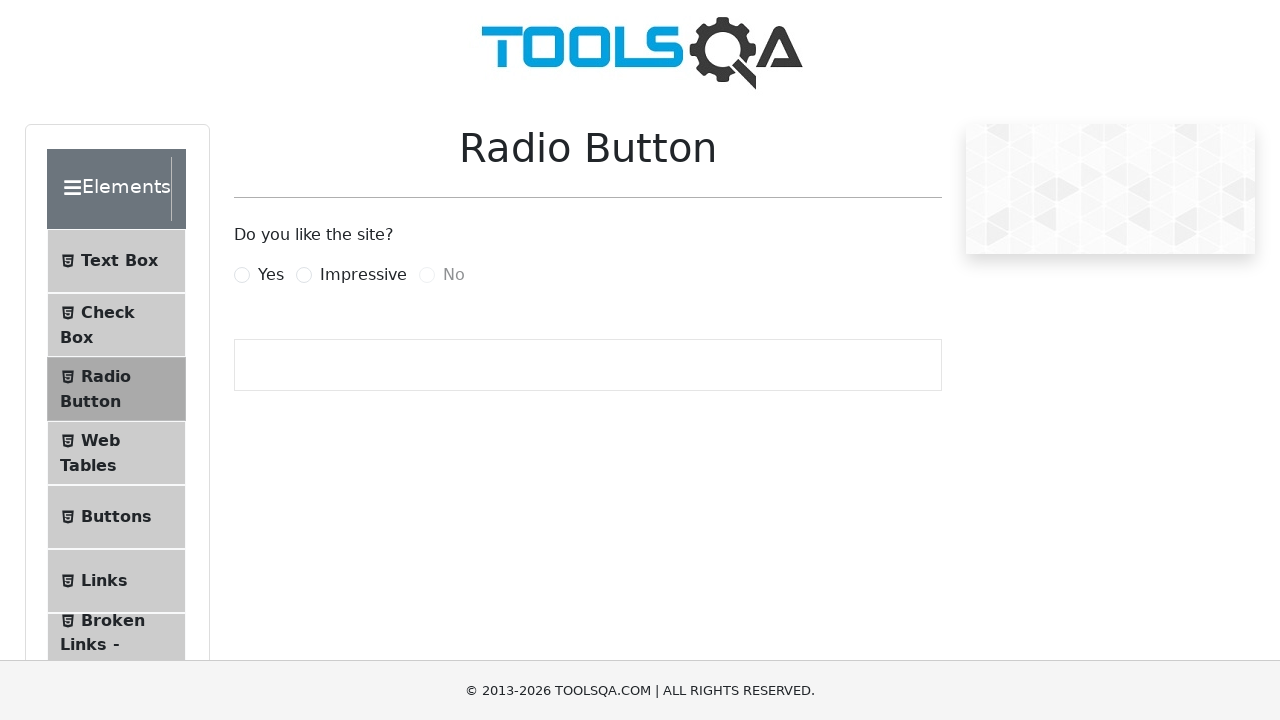

Clicked the Yes radio button directly at (242, 275) on #yesRadio
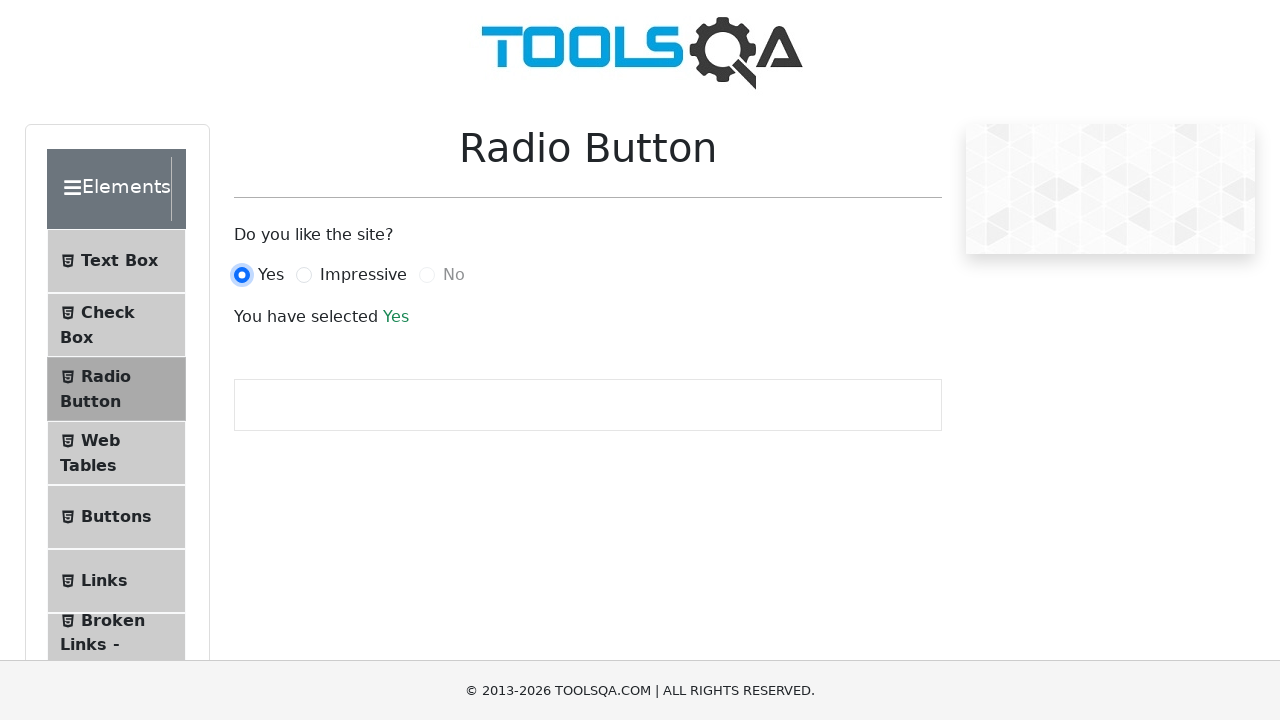

Result text appeared on the page
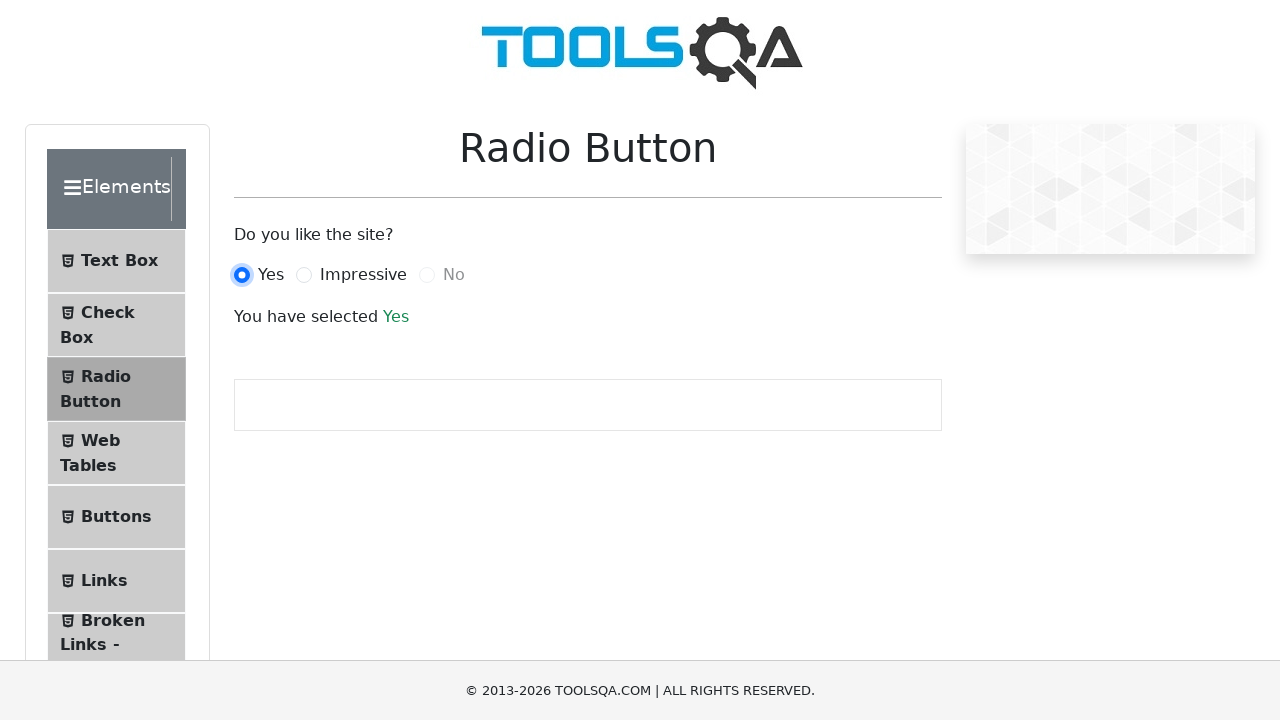

Verified radio button selection state: True
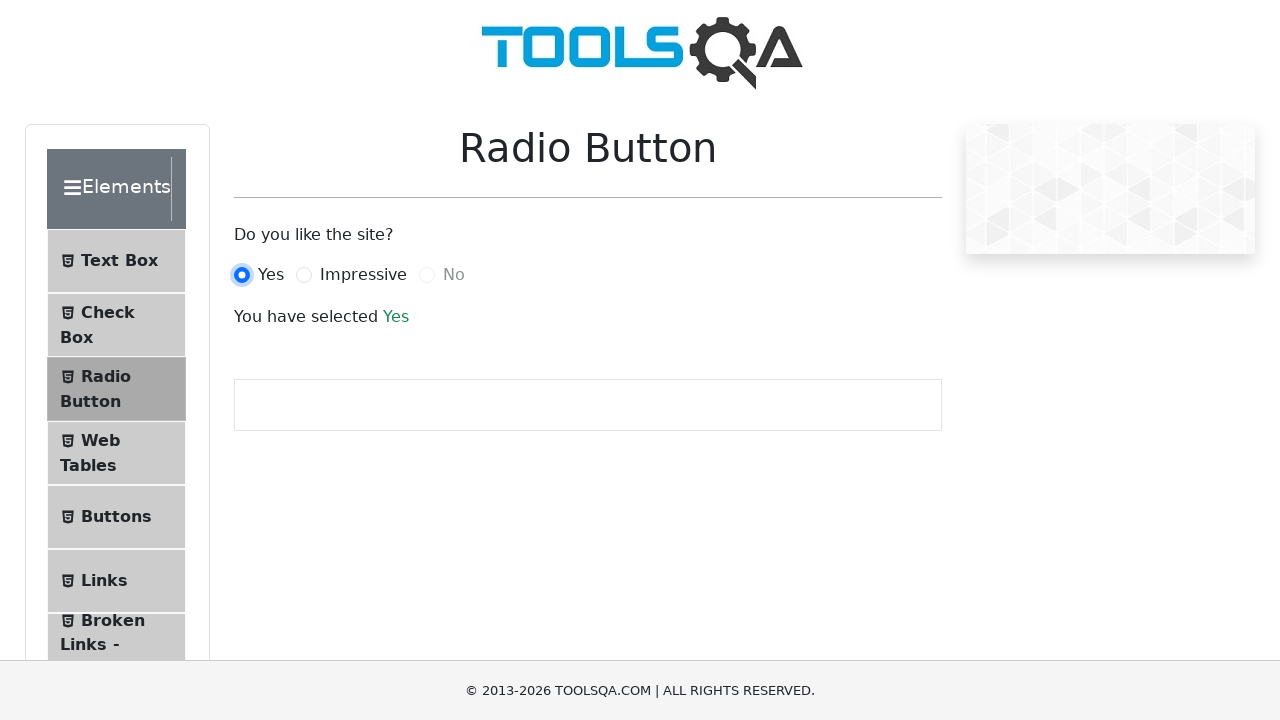

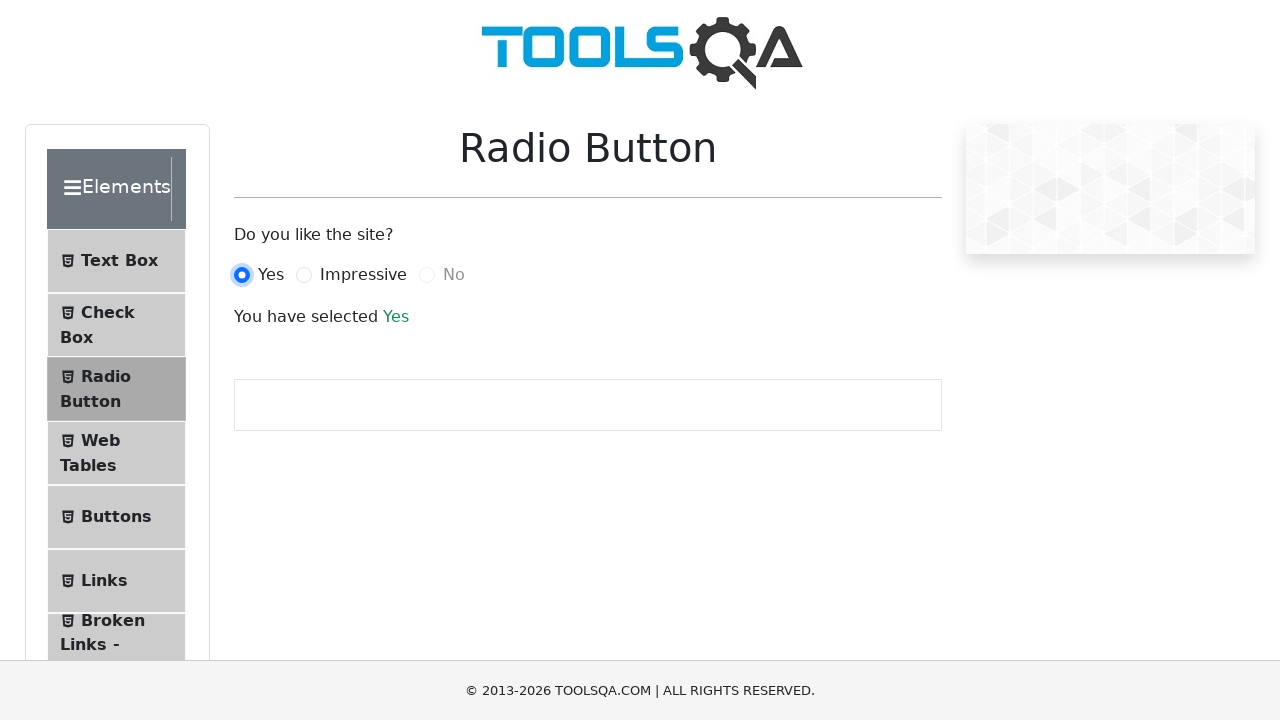